Tests that clicking on a repository link navigates to the correct repository page

Starting URL: https://github.com/andrejs-ps

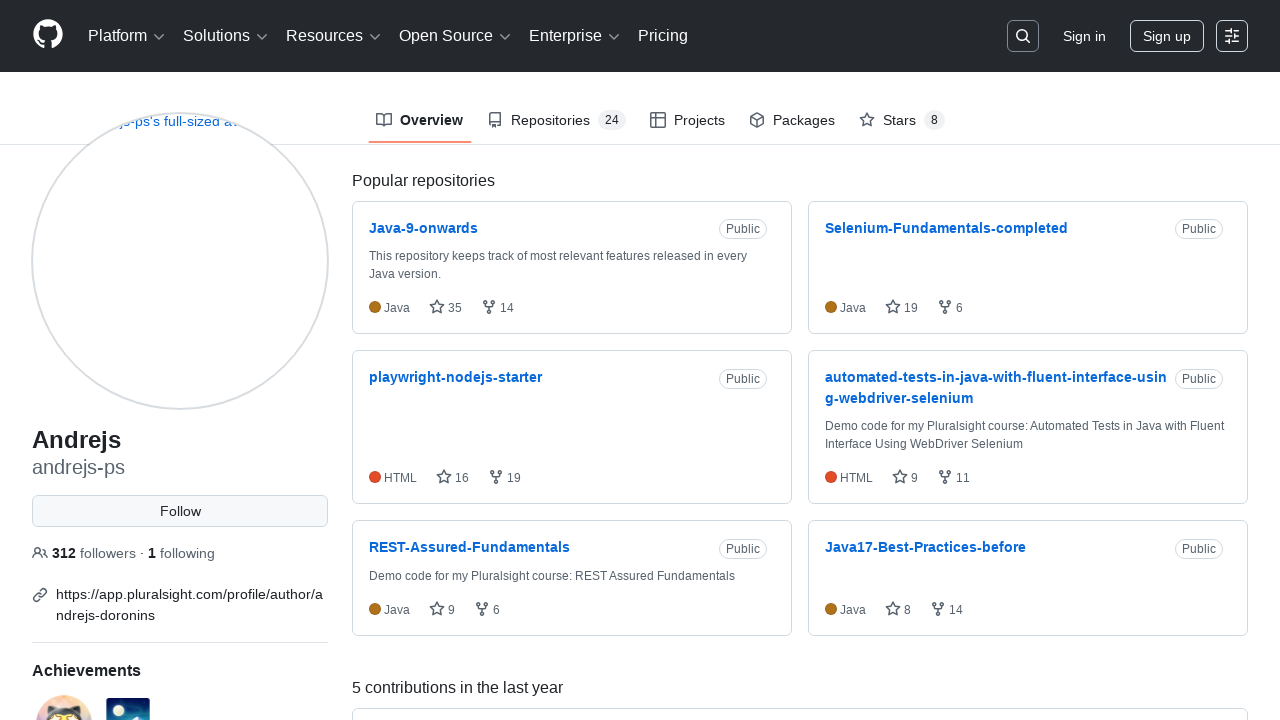

Clicked on repository link for 'automated-tests-in-java-with-fluent-interface-using-webdriver-selenium' at (996, 377) on text=automated-tests-in-java-with-fluent-interface-using-webdriver-selenium
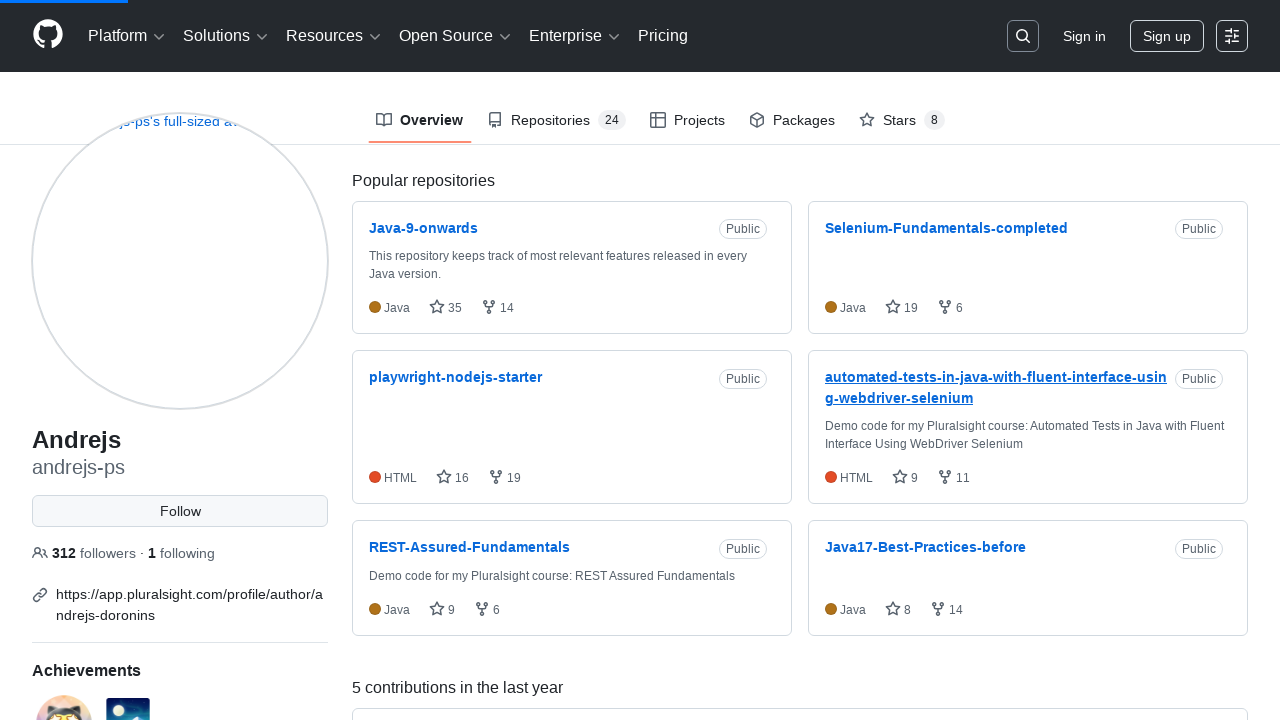

Navigated to correct repository page at https://github.com/andrejs-ps/automated-tests-in-java-with-fluent-interface-using-webdriver-selenium
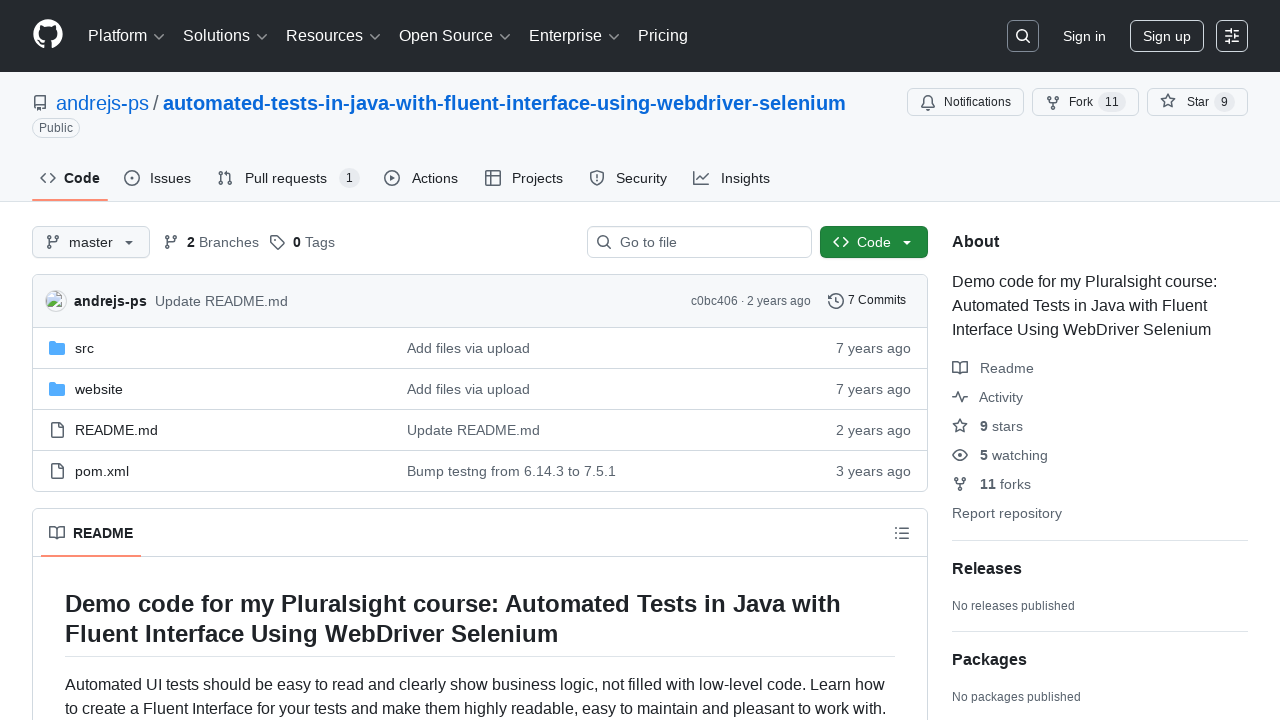

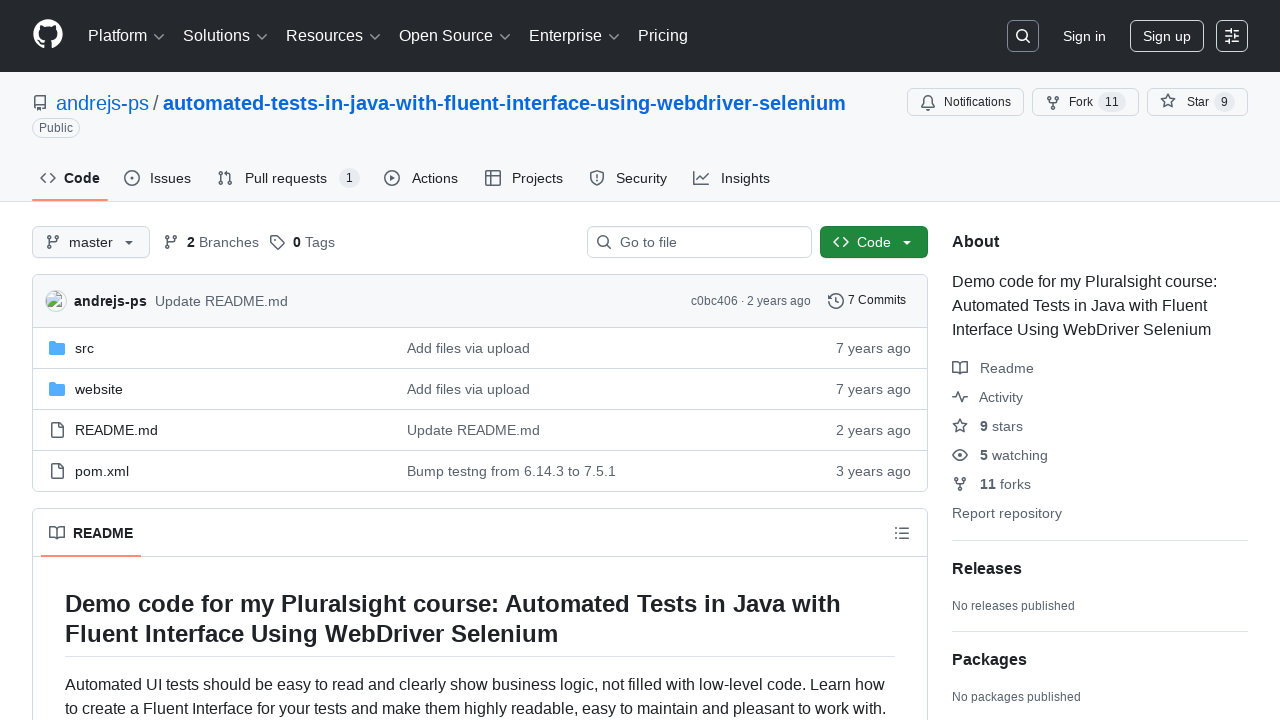